Tests handling of page load delays by navigating to a page that loads slowly and waiting for a button to appear

Starting URL: http://uitestingplayground.com/

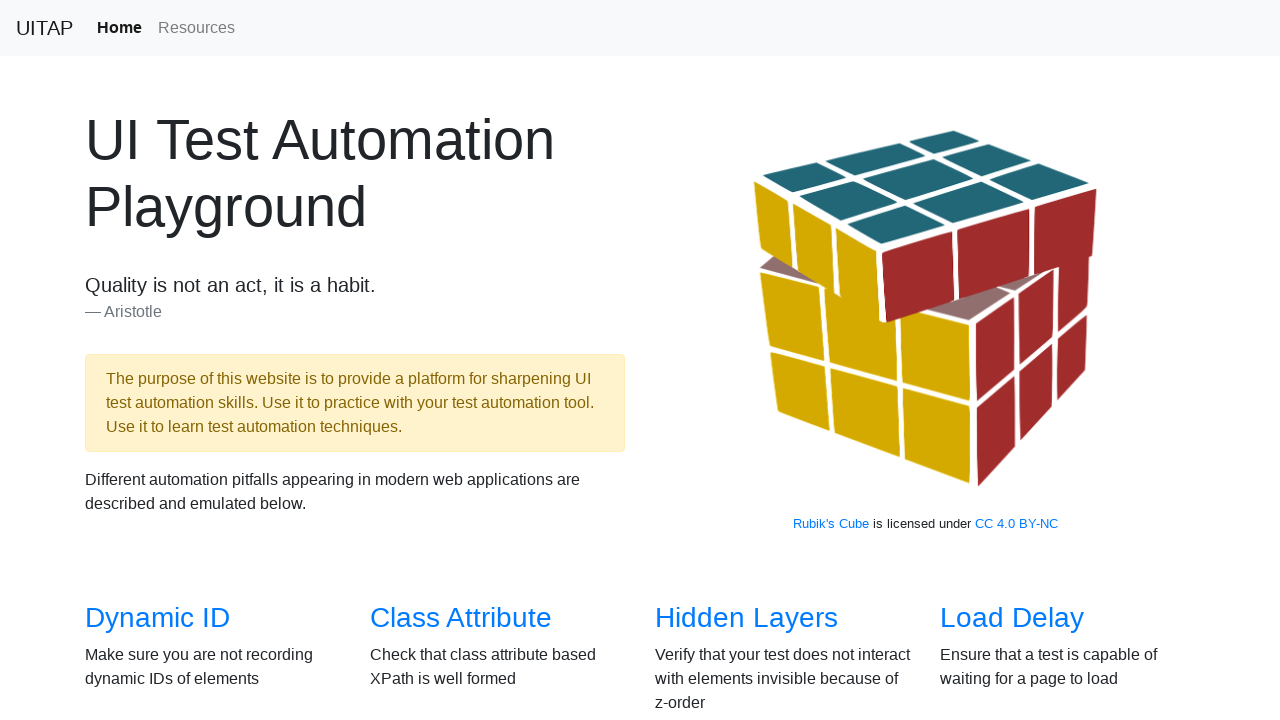

Clicked on Load Delay link at (1012, 618) on text=Load Delay
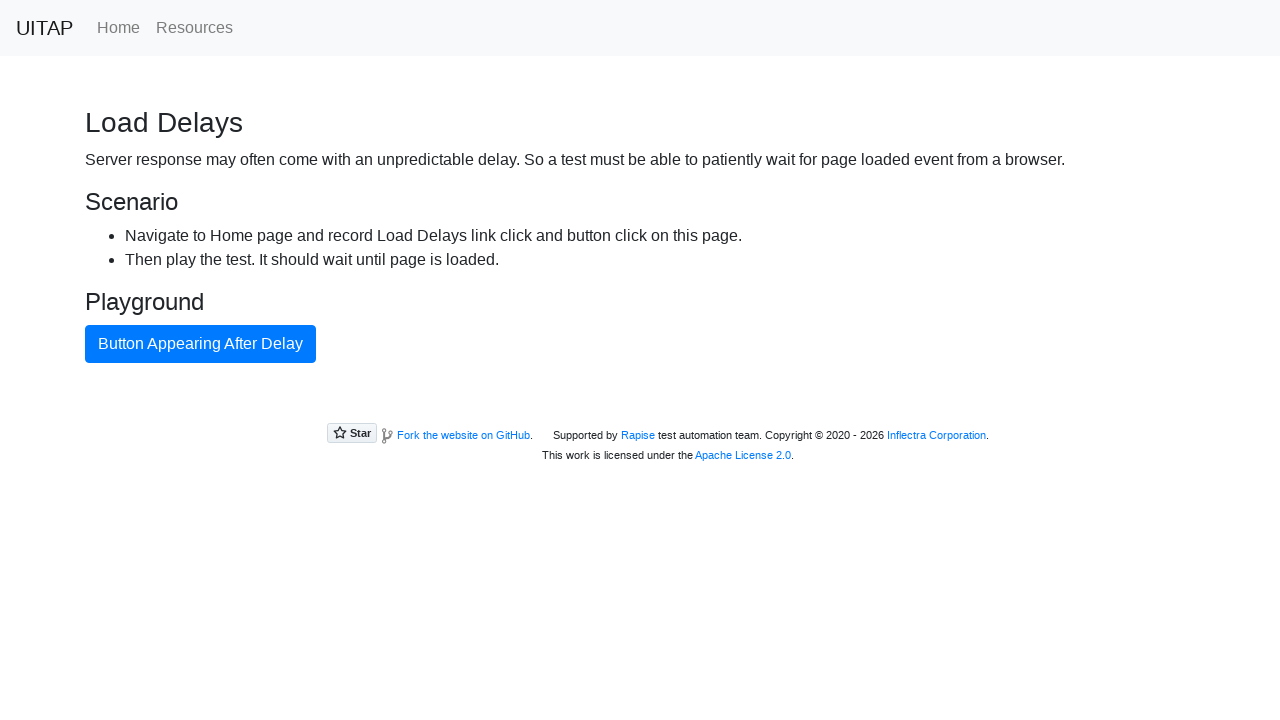

Waited for button to appear after server-side delay
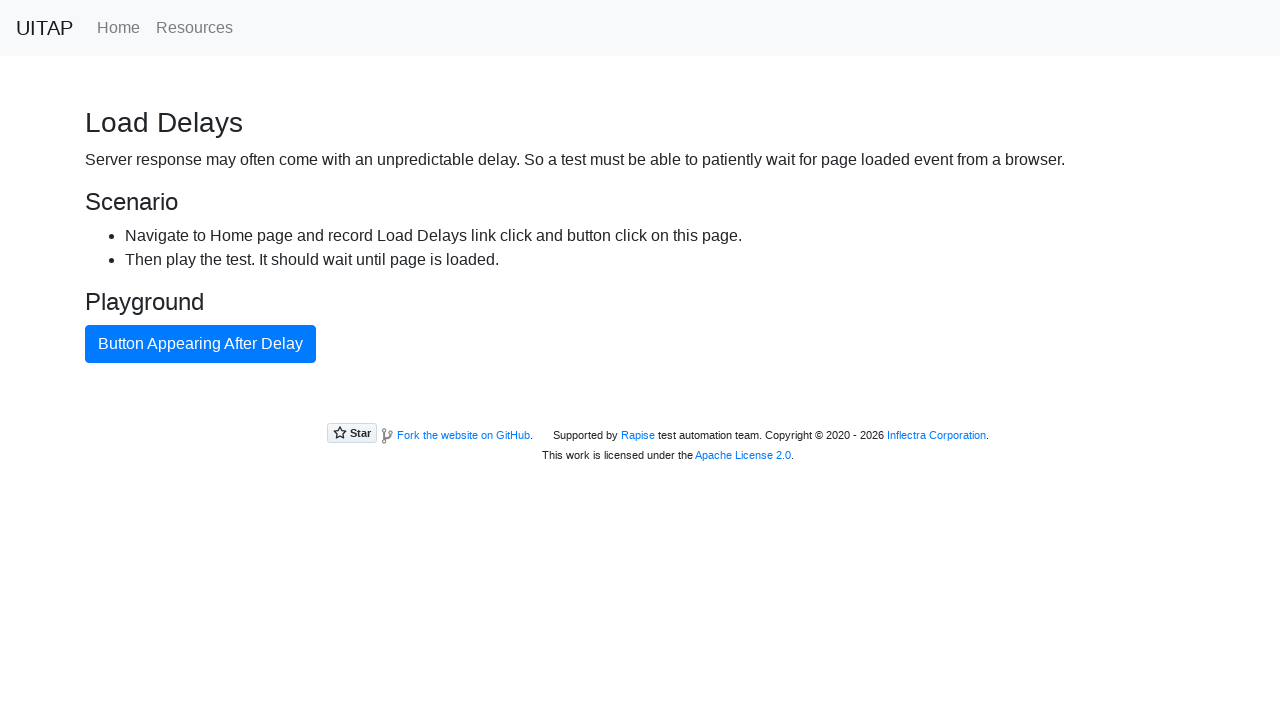

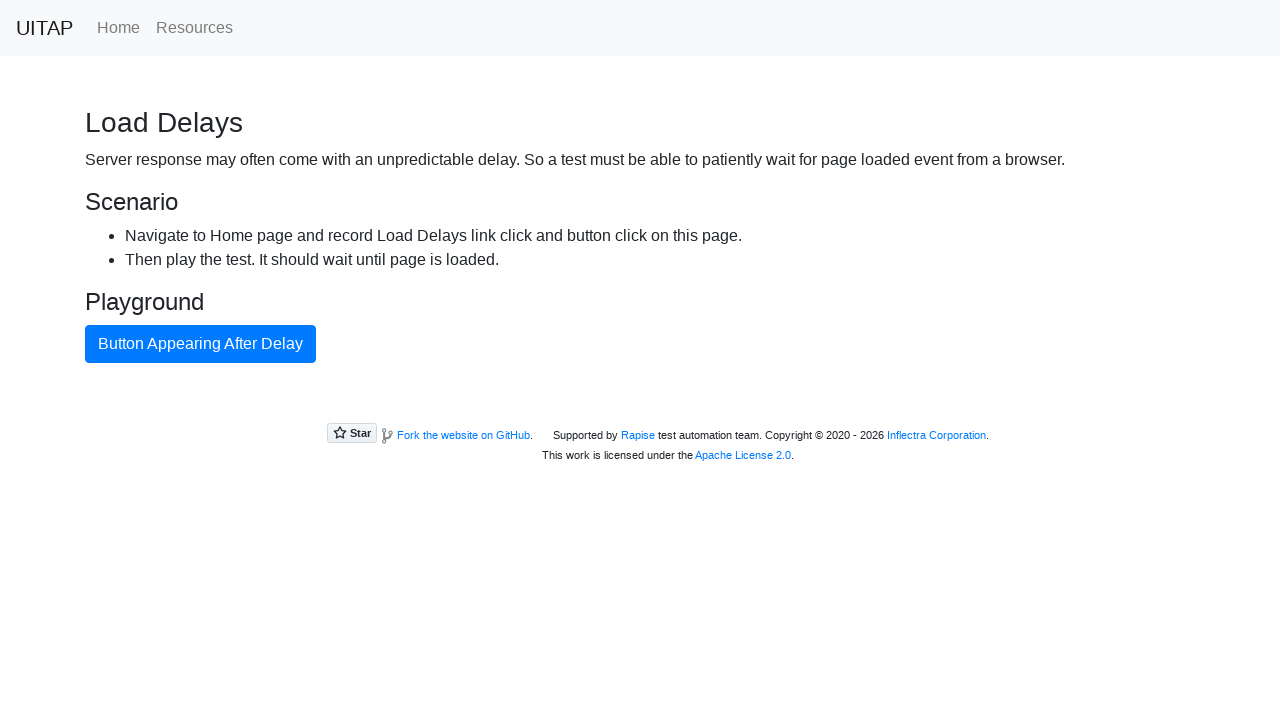